Tests password validation rules on the account creation page by entering various invalid passwords and checking error messages

Starting URL: http://advantageonlineshopping.com/

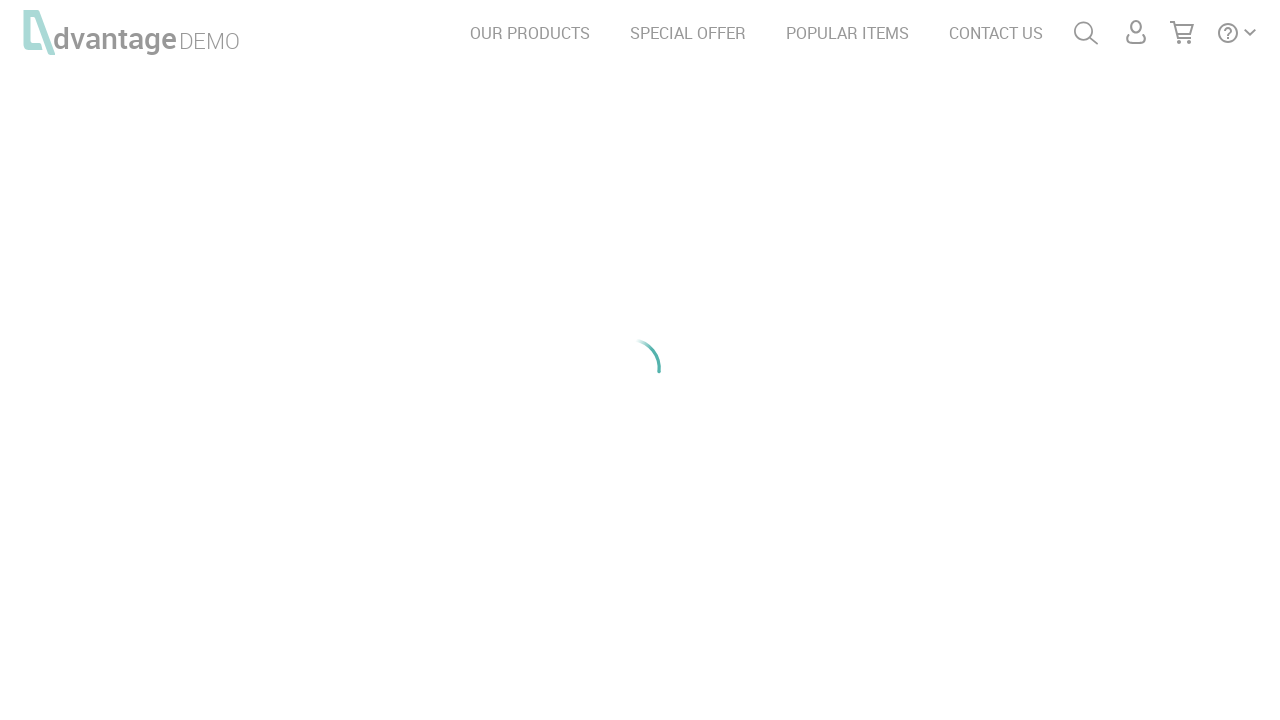

Clicked user icon to open login/signup menu at (1136, 32) on #hrefUserIcon
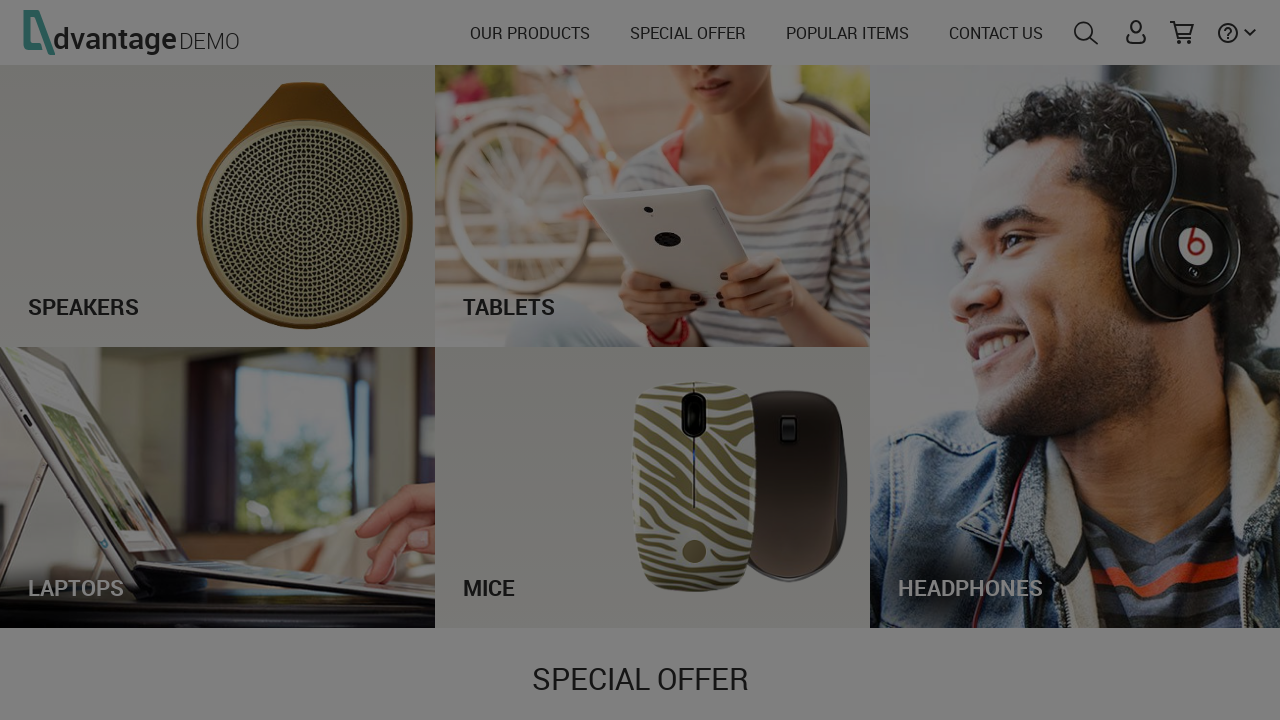

Login/signup menu loaded
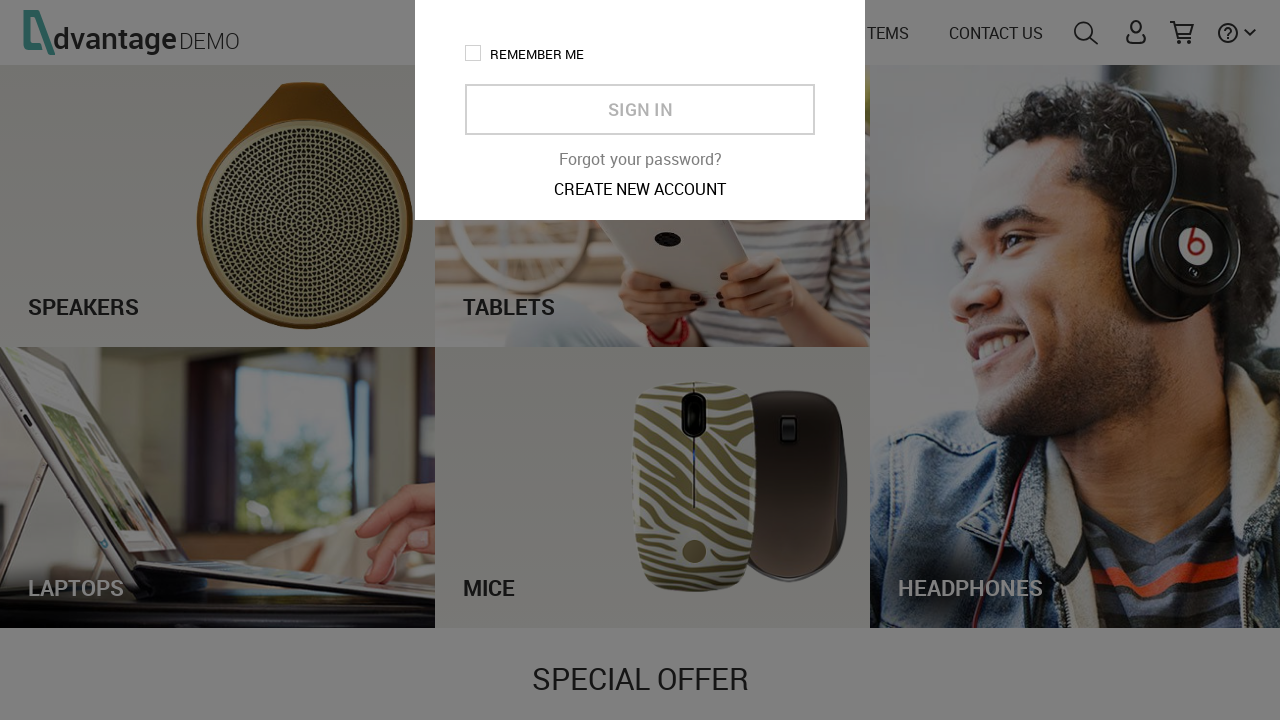

Clicked create new account button at (640, 578) on .create-new-account.ng-scope
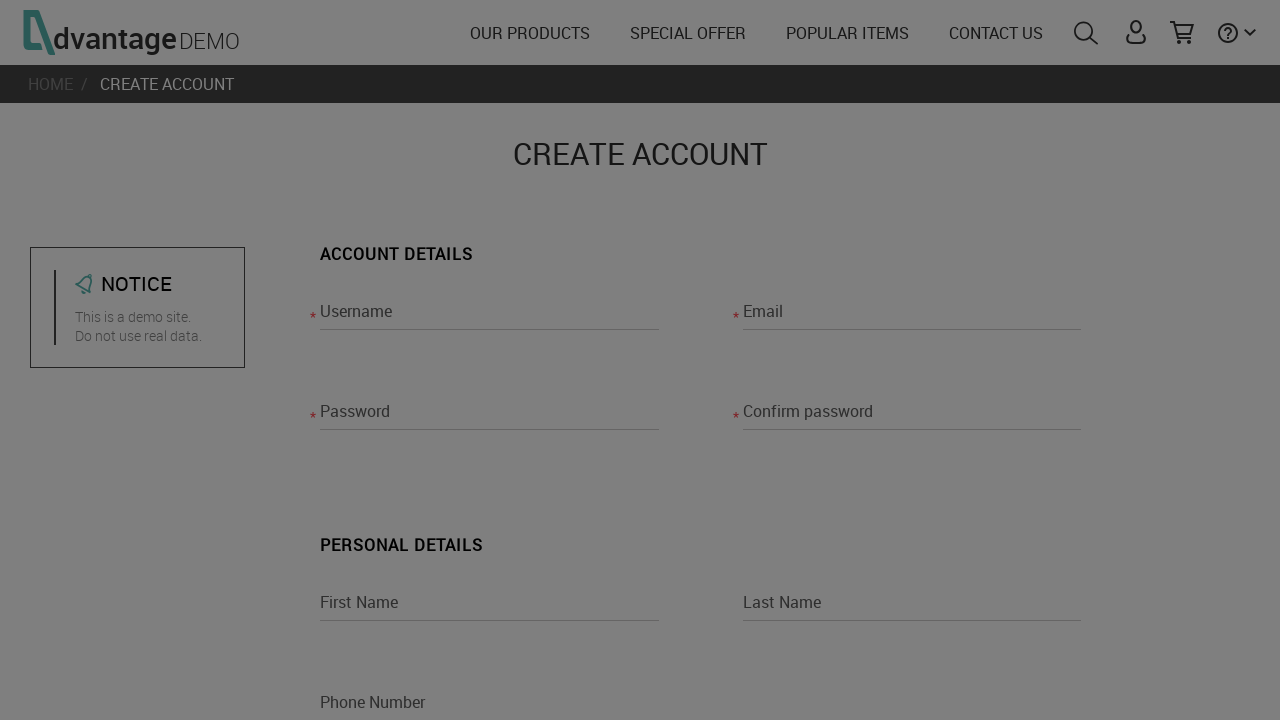

Create account form loaded
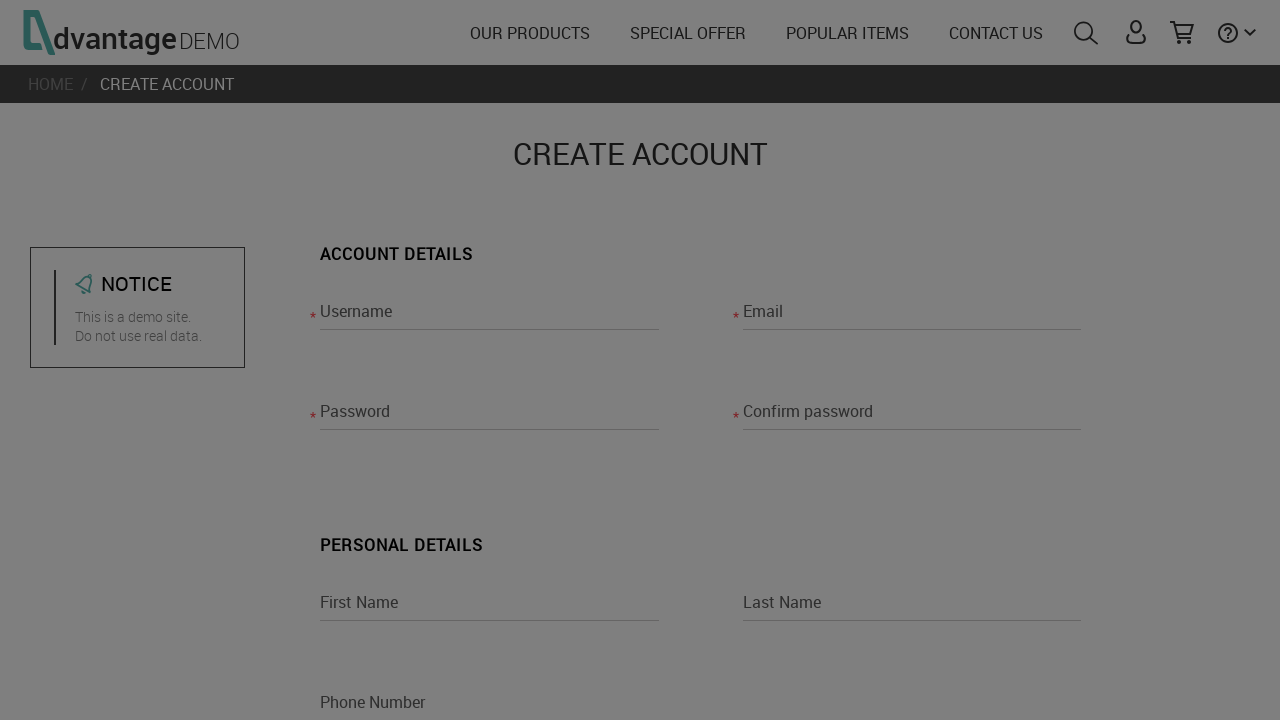

Entered single character 'a' to test minimum length validation on //input[@name='passwordRegisterPage']
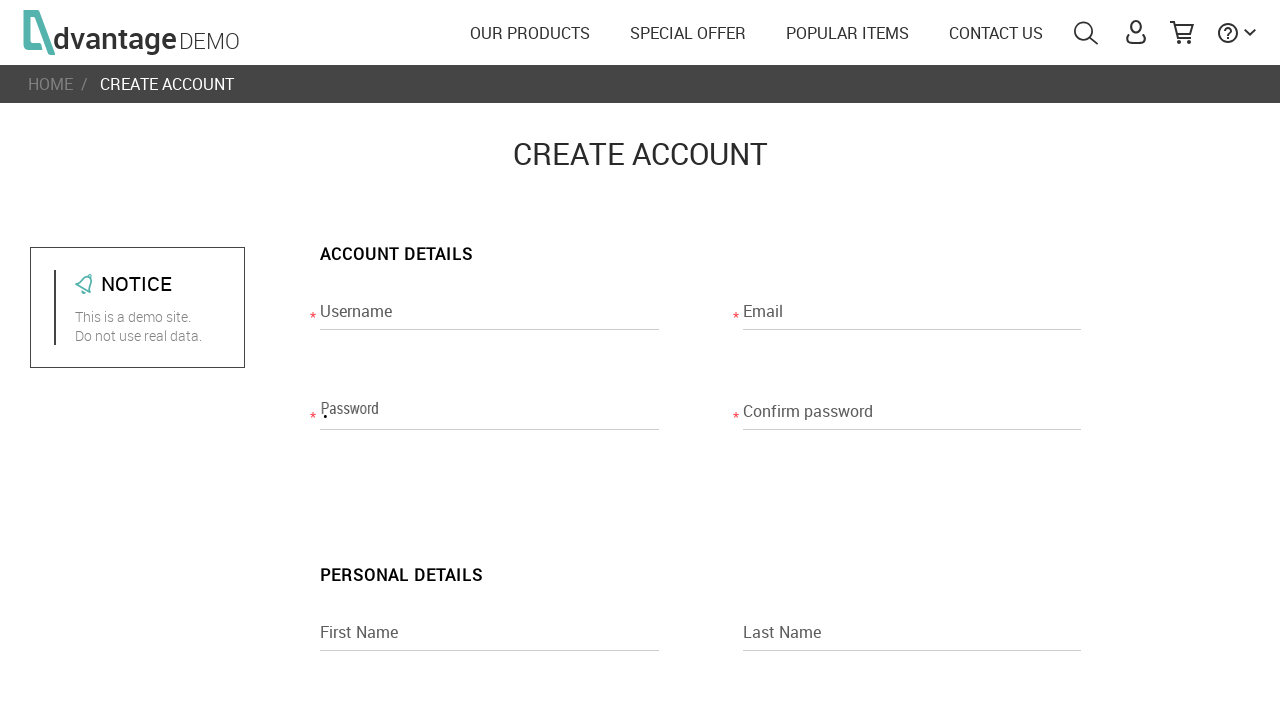

Clicked outside password field to trigger validation for minimum length at (640, 154) on xpath=//H3[text()[contains(.,'CREATE ACCOUNT')]]
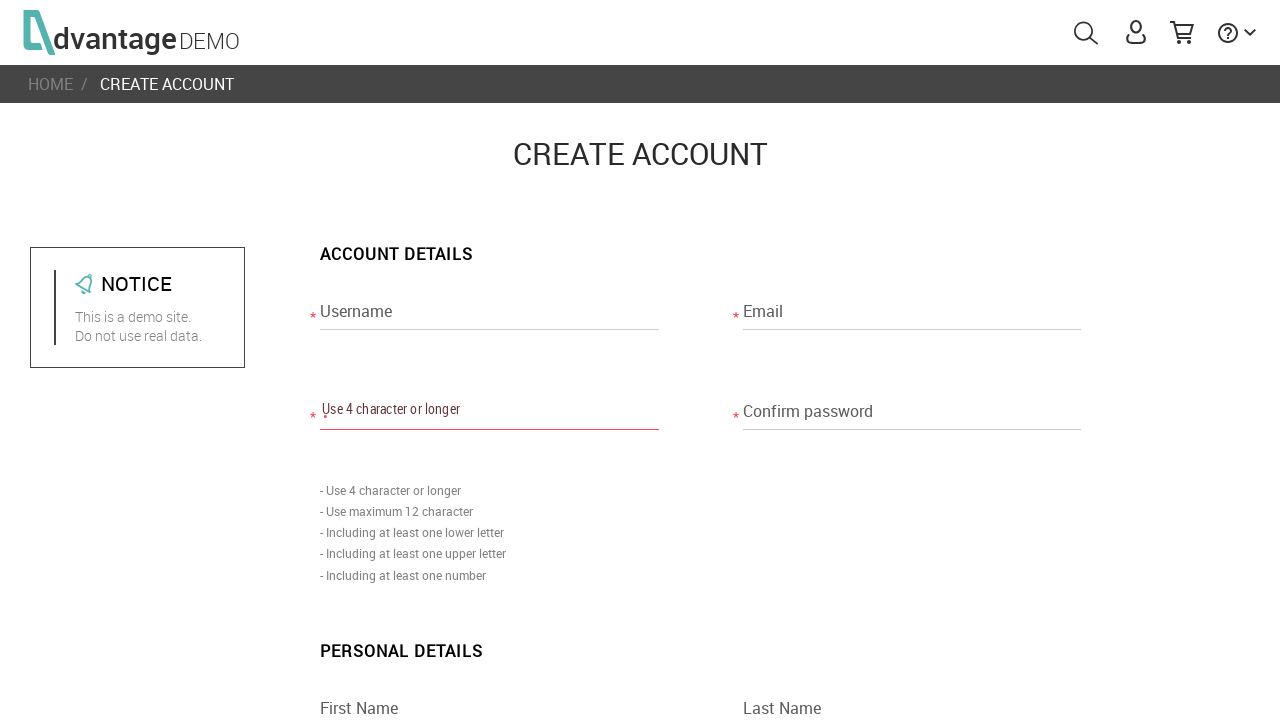

Entered 13 characters 'abcdefghijklm' to test maximum length validation on //input[@name='passwordRegisterPage']
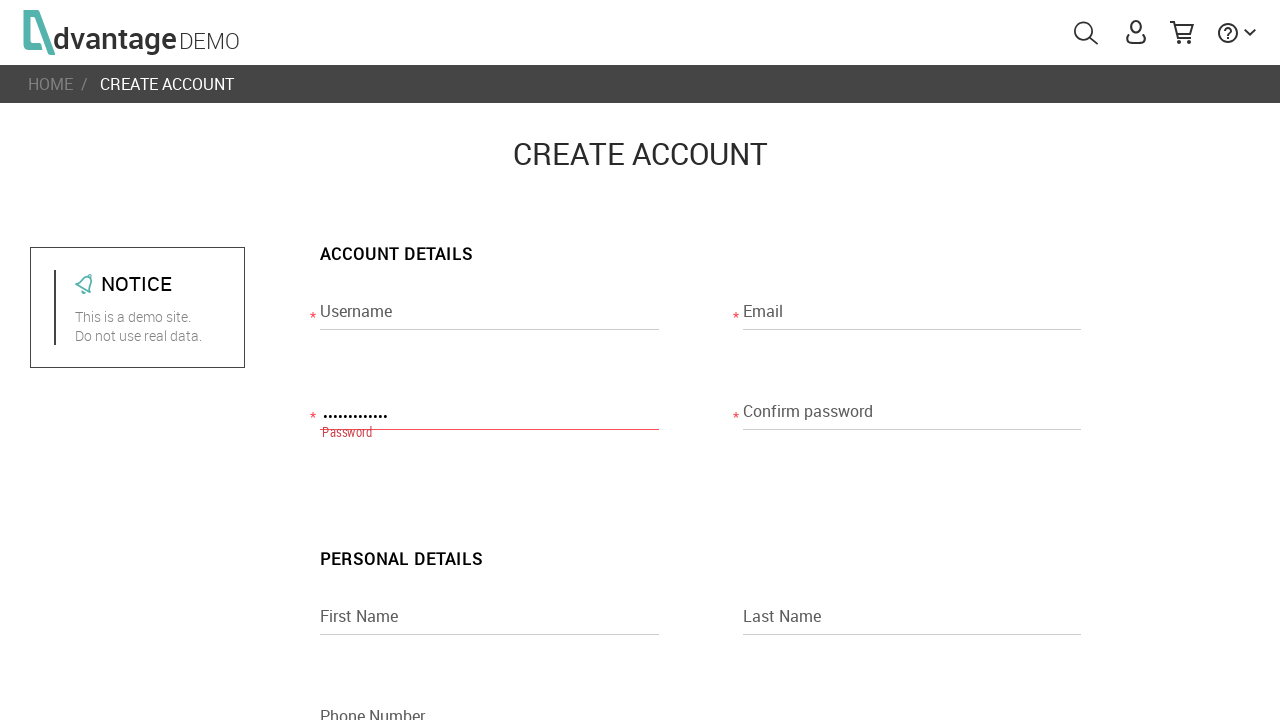

Clicked outside password field to trigger validation for maximum length at (640, 154) on xpath=//H3[text()[contains(.,'CREATE ACCOUNT')]]
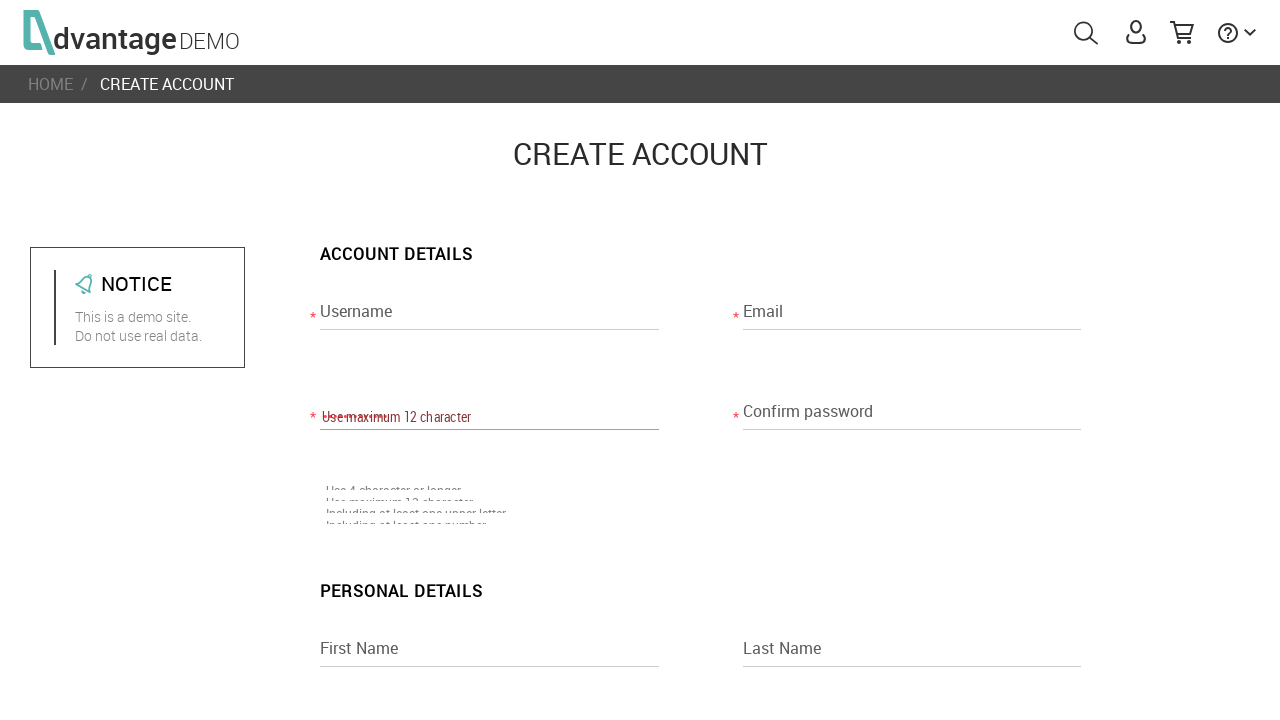

Entered lowercase 'abcd' to test uppercase letter requirement on //input[@name='passwordRegisterPage']
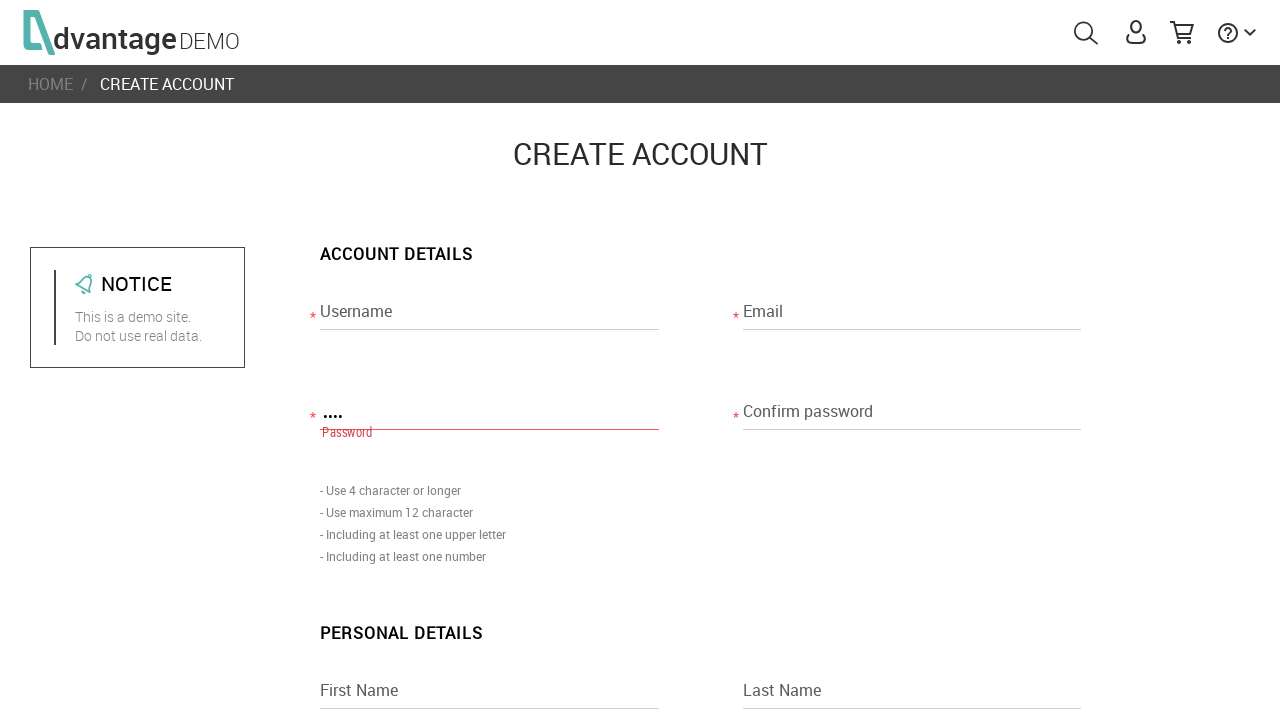

Clicked outside password field to trigger validation for uppercase letter requirement at (640, 154) on xpath=//H3[text()[contains(.,'CREATE ACCOUNT')]]
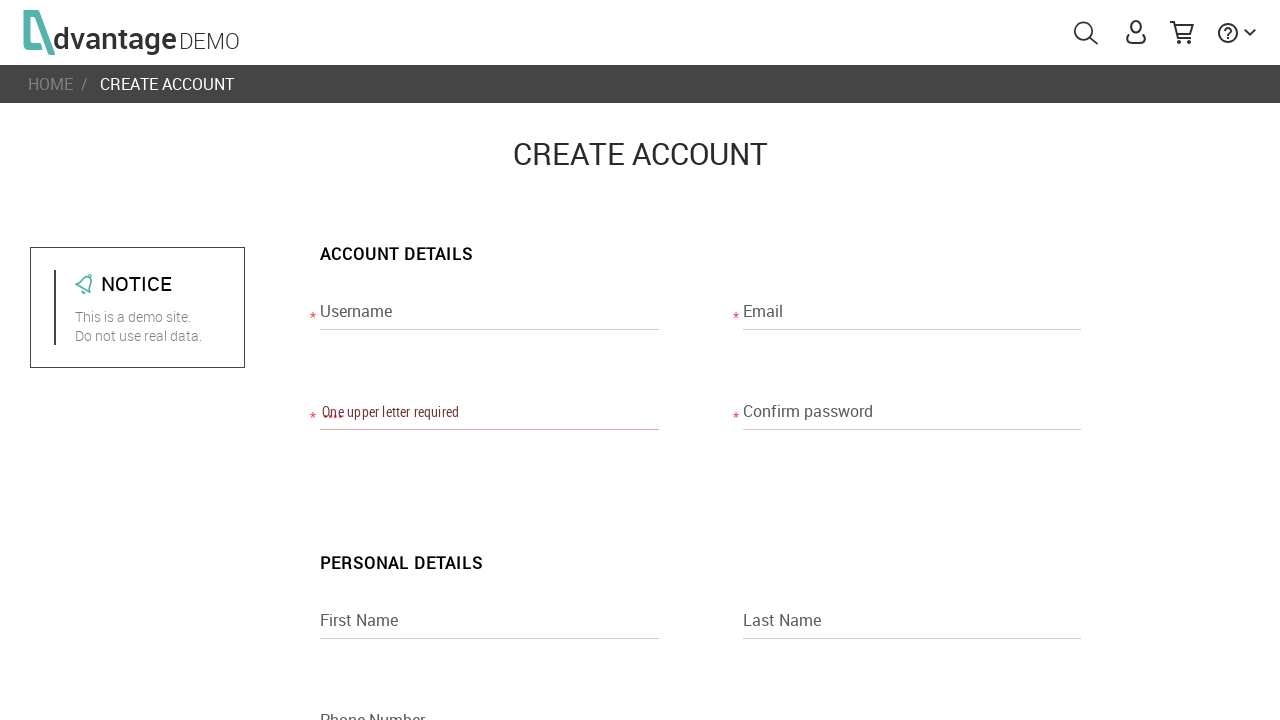

Entered 'Abcd' without number to test number requirement on //input[@name='passwordRegisterPage']
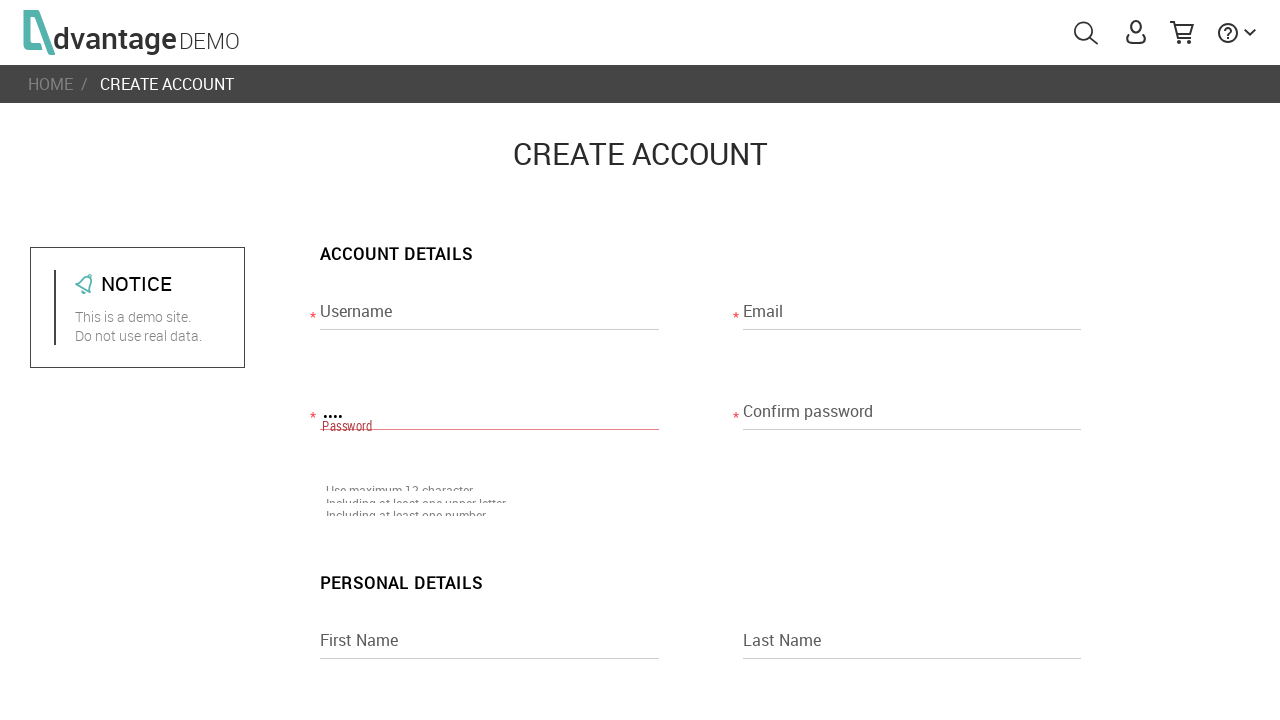

Clicked outside password field to trigger validation for number requirement at (640, 154) on xpath=//H3[text()[contains(.,'CREATE ACCOUNT')]]
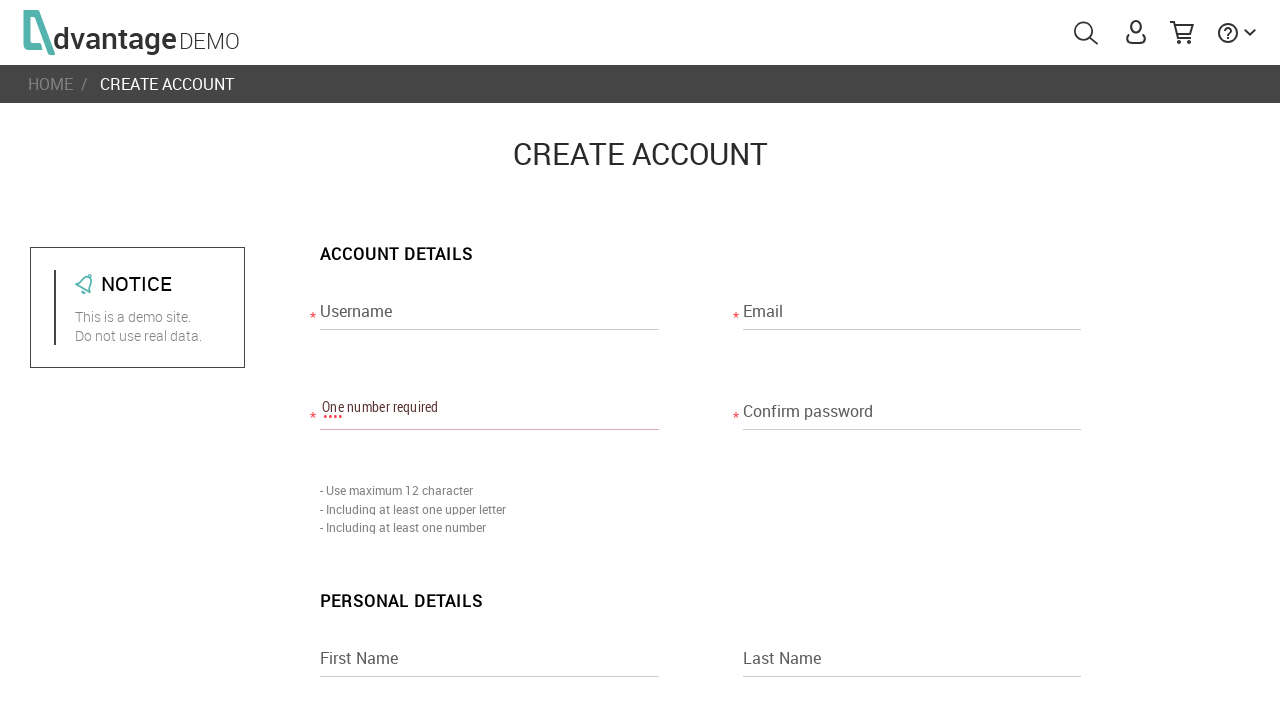

Password validation error message label appeared
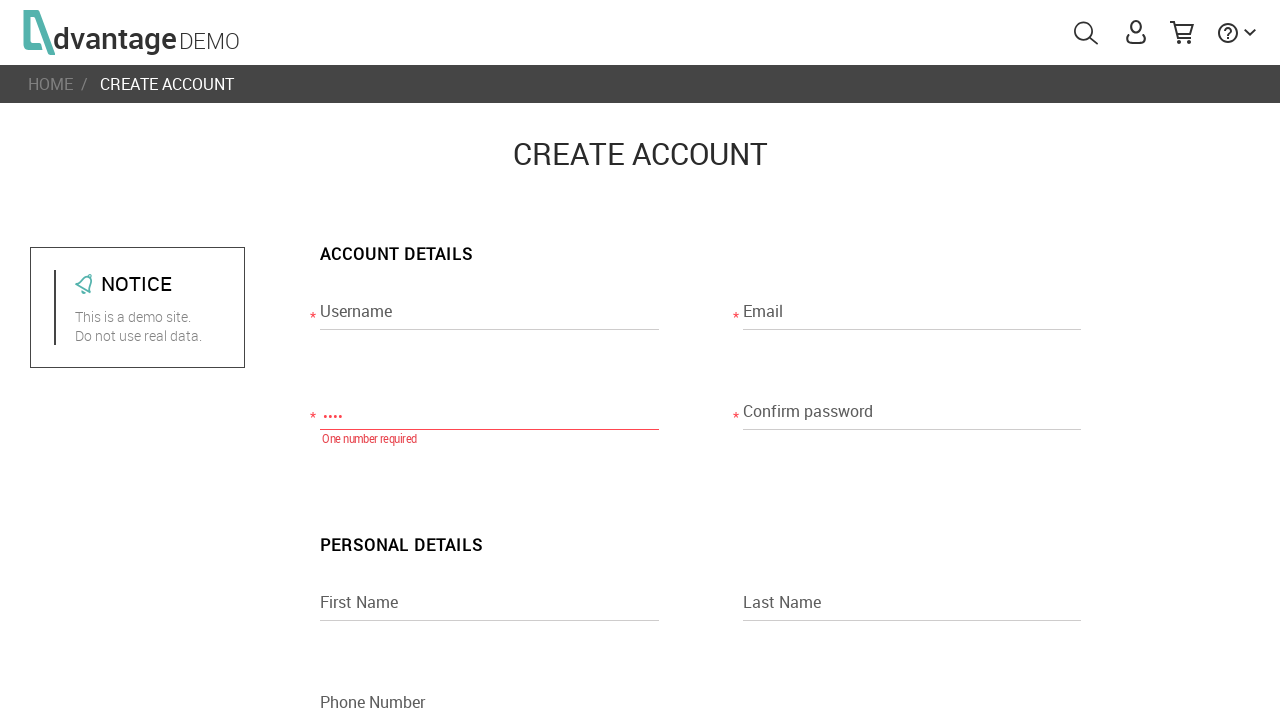

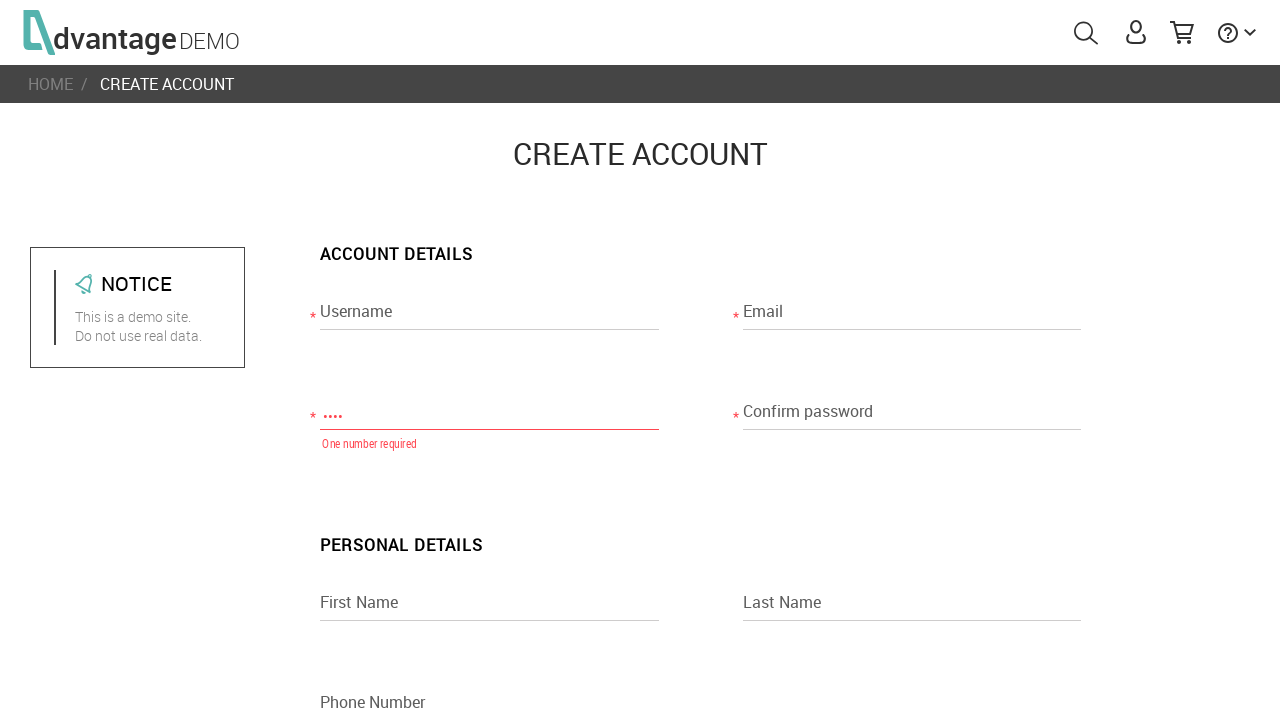